Tests that pressing Escape cancels edit mode without saving changes

Starting URL: https://demo.playwright.dev/todomvc

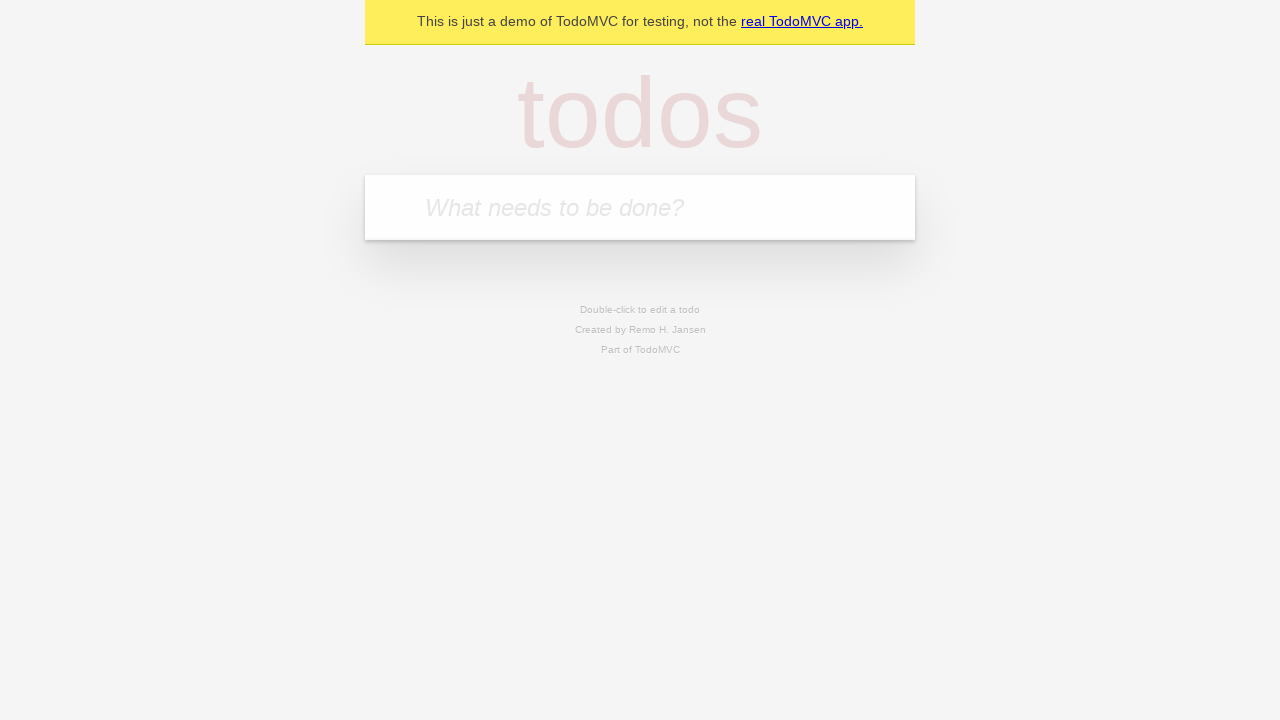

Filled todo input with 'buy some cheese' on internal:attr=[placeholder="What needs to be done?"i]
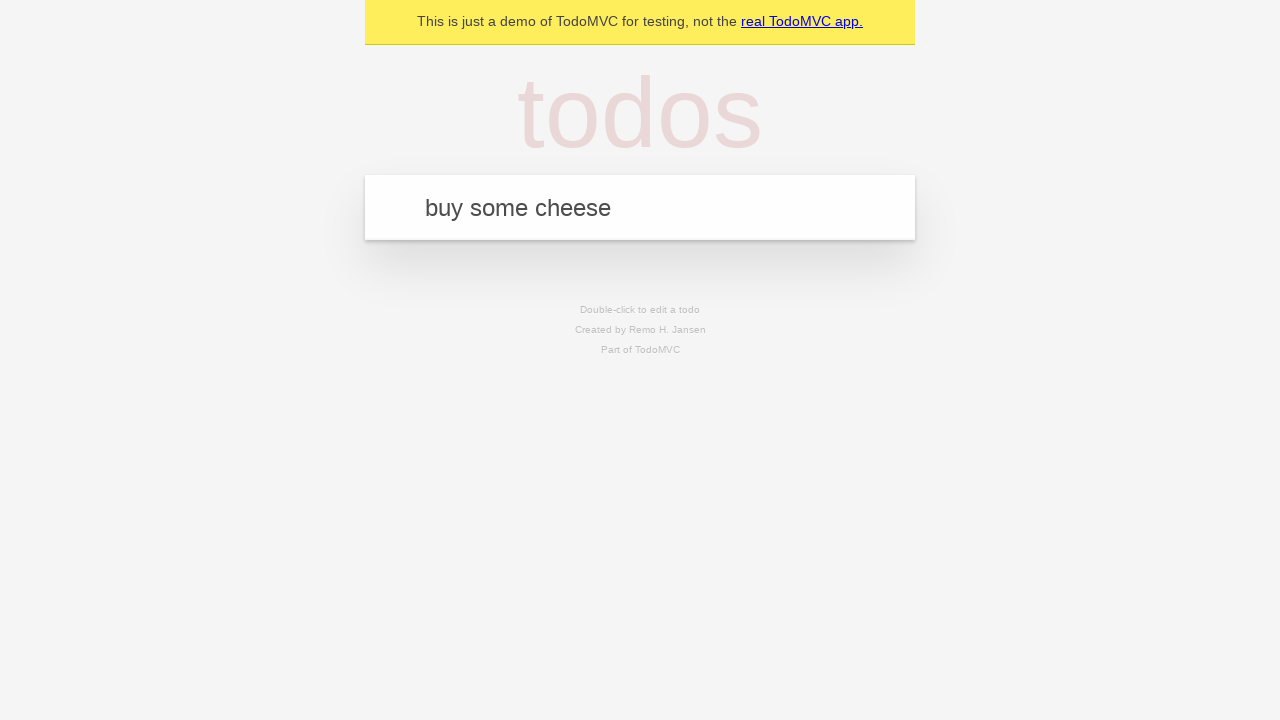

Pressed Enter to create first todo on internal:attr=[placeholder="What needs to be done?"i]
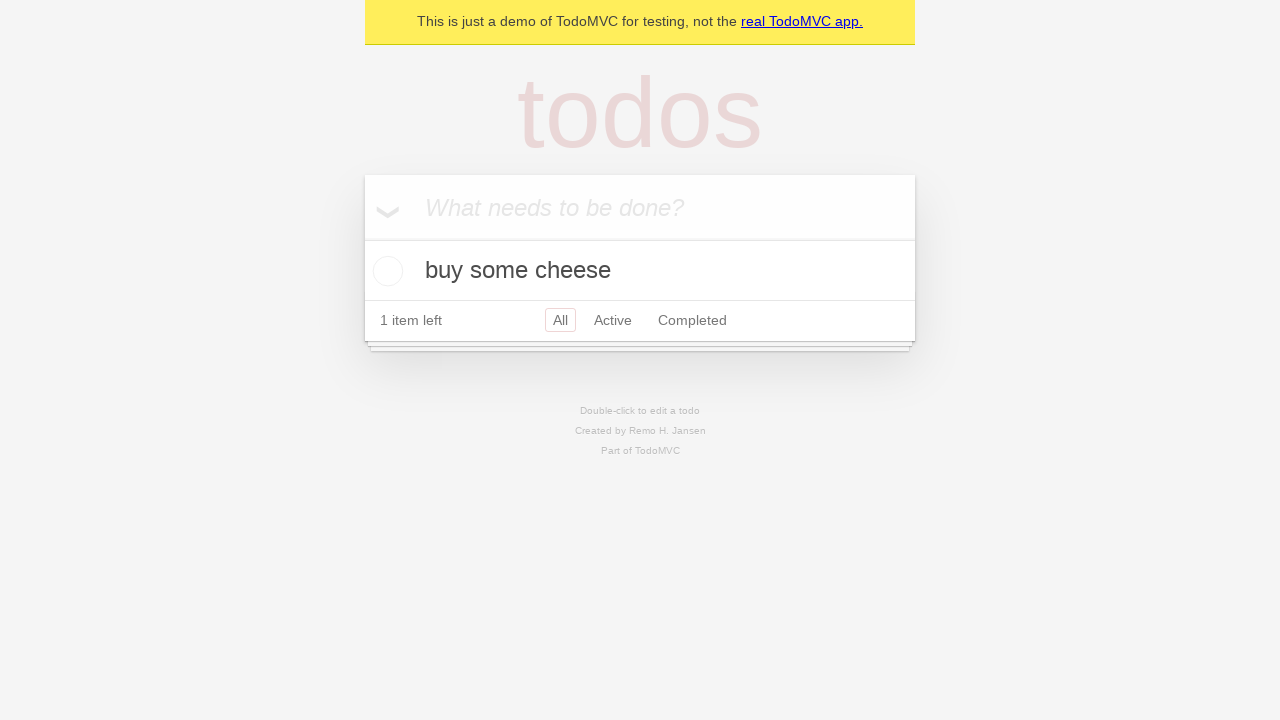

Filled todo input with 'feed the cat' on internal:attr=[placeholder="What needs to be done?"i]
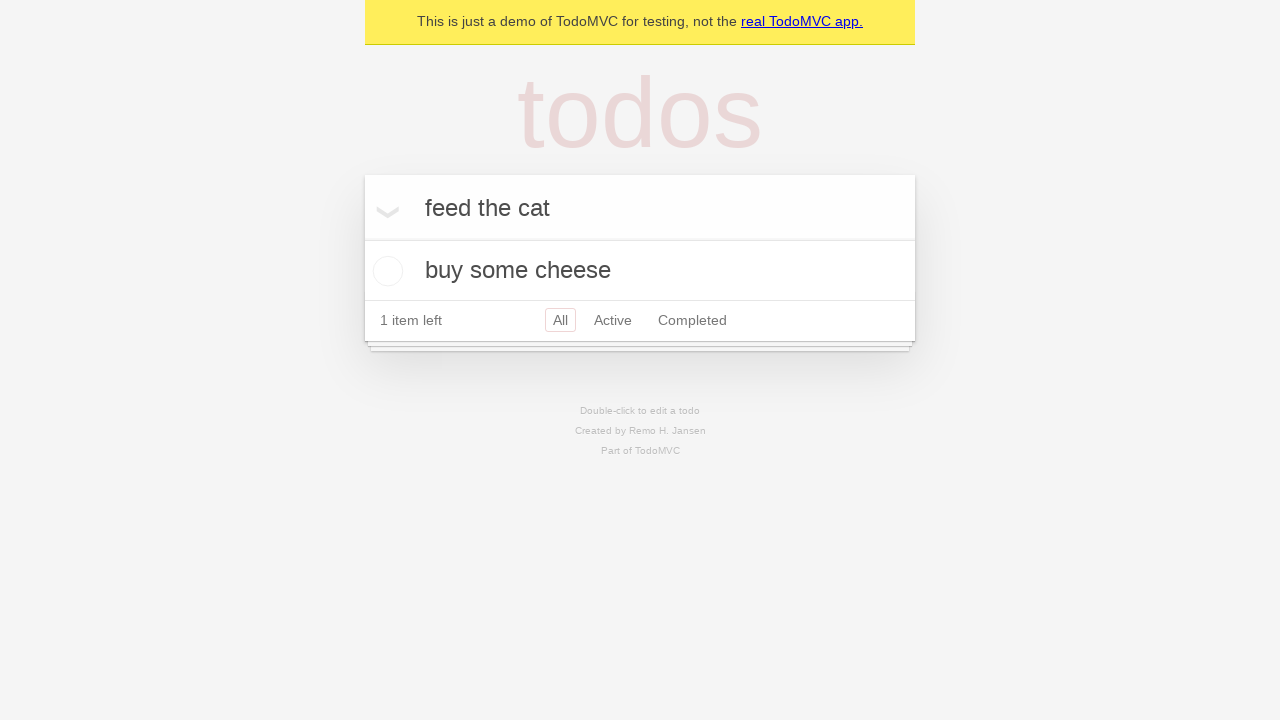

Pressed Enter to create second todo on internal:attr=[placeholder="What needs to be done?"i]
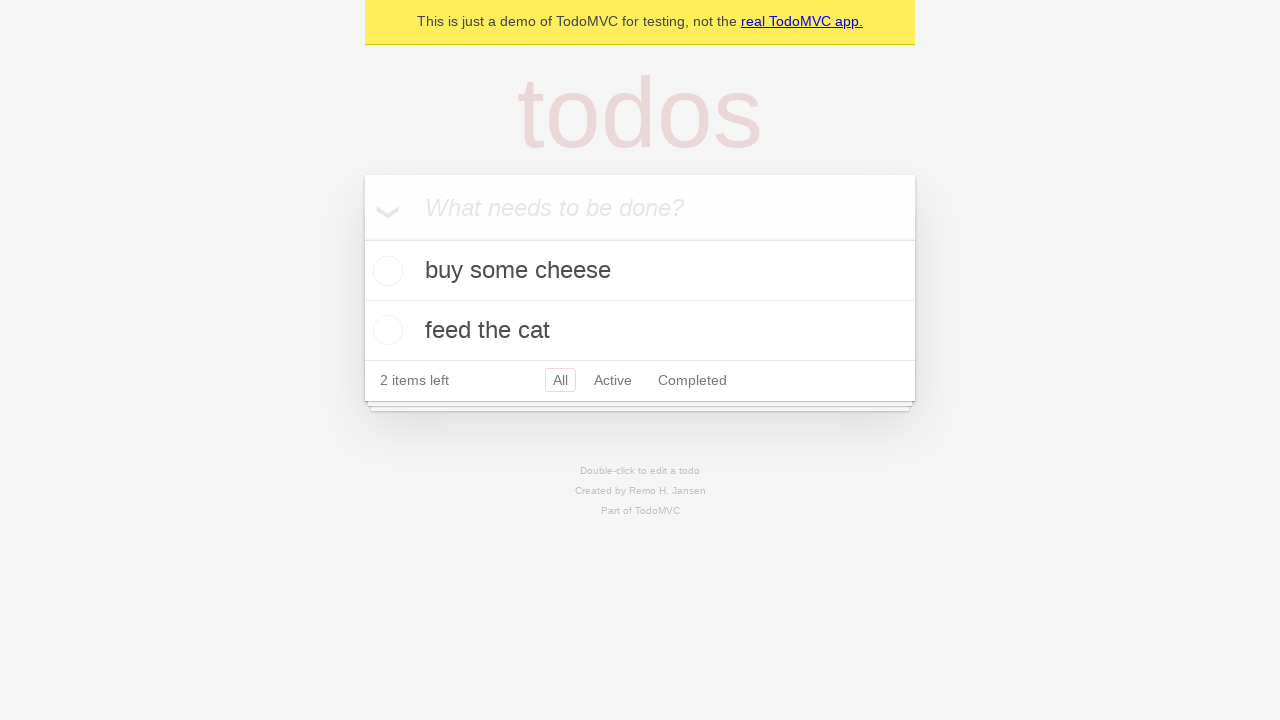

Filled todo input with 'book a doctors appointment' on internal:attr=[placeholder="What needs to be done?"i]
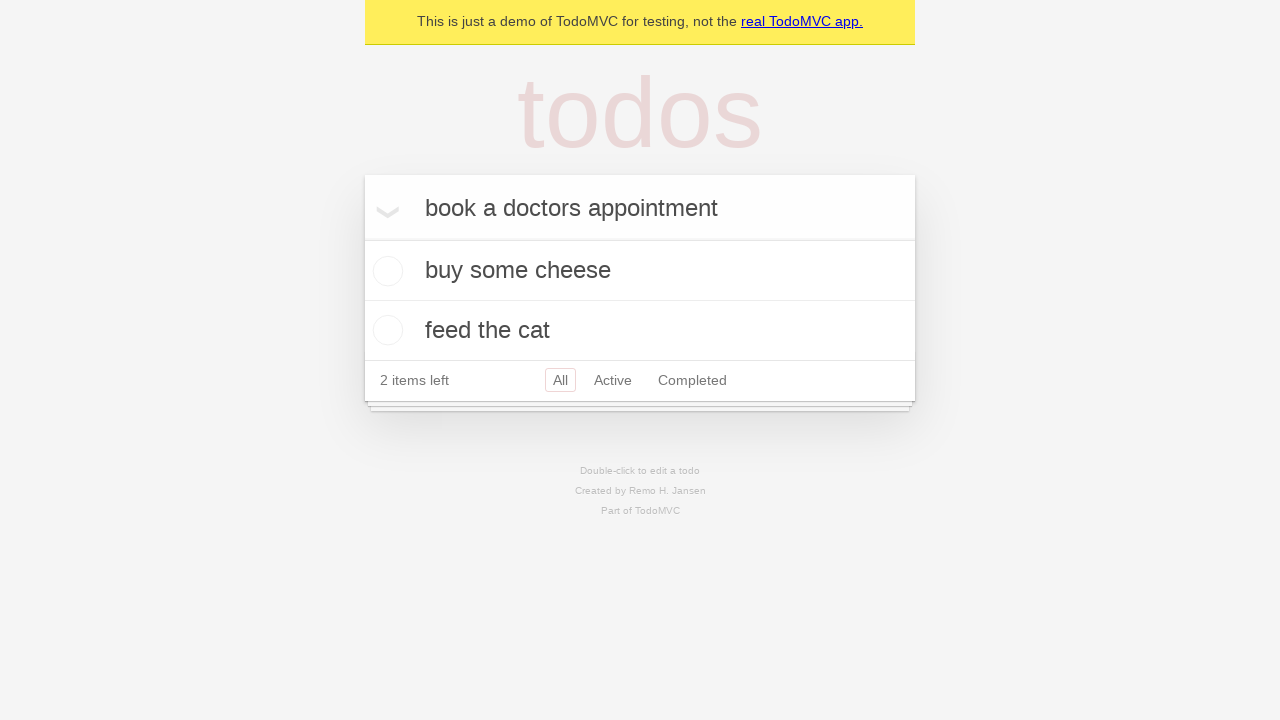

Pressed Enter to create third todo on internal:attr=[placeholder="What needs to be done?"i]
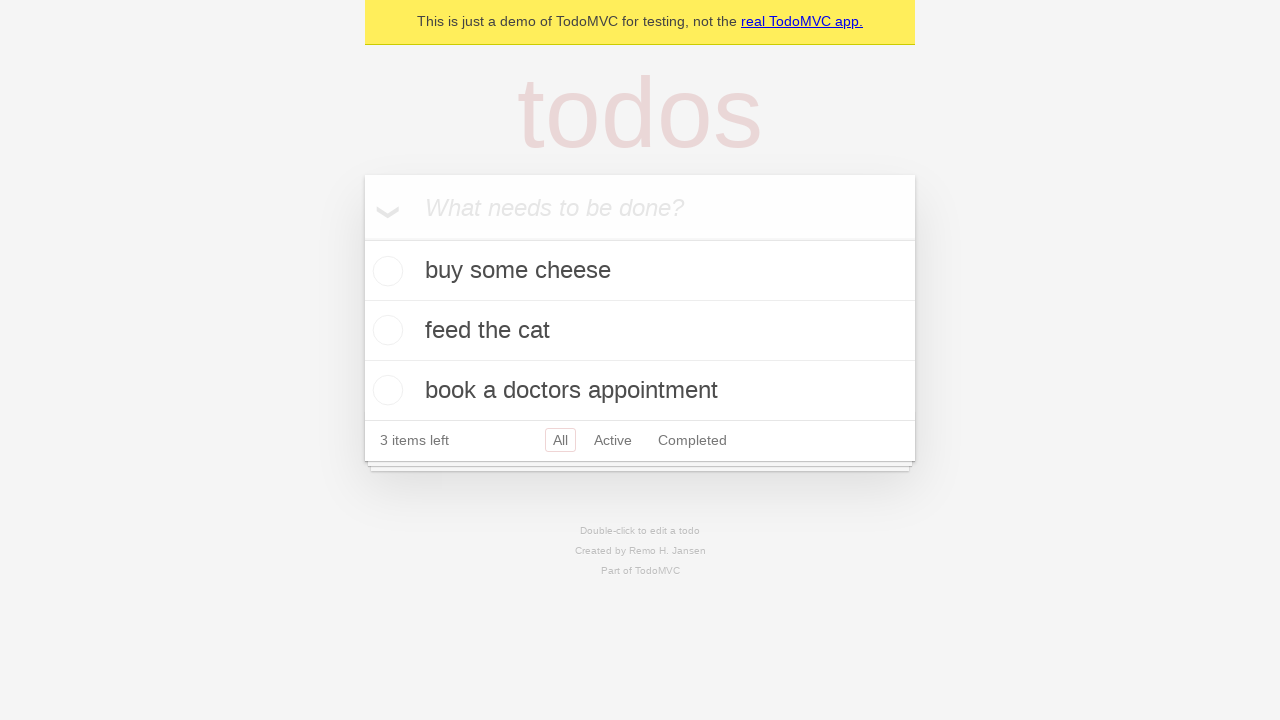

Double-clicked second todo to enter edit mode at (640, 331) on internal:testid=[data-testid="todo-item"s] >> nth=1
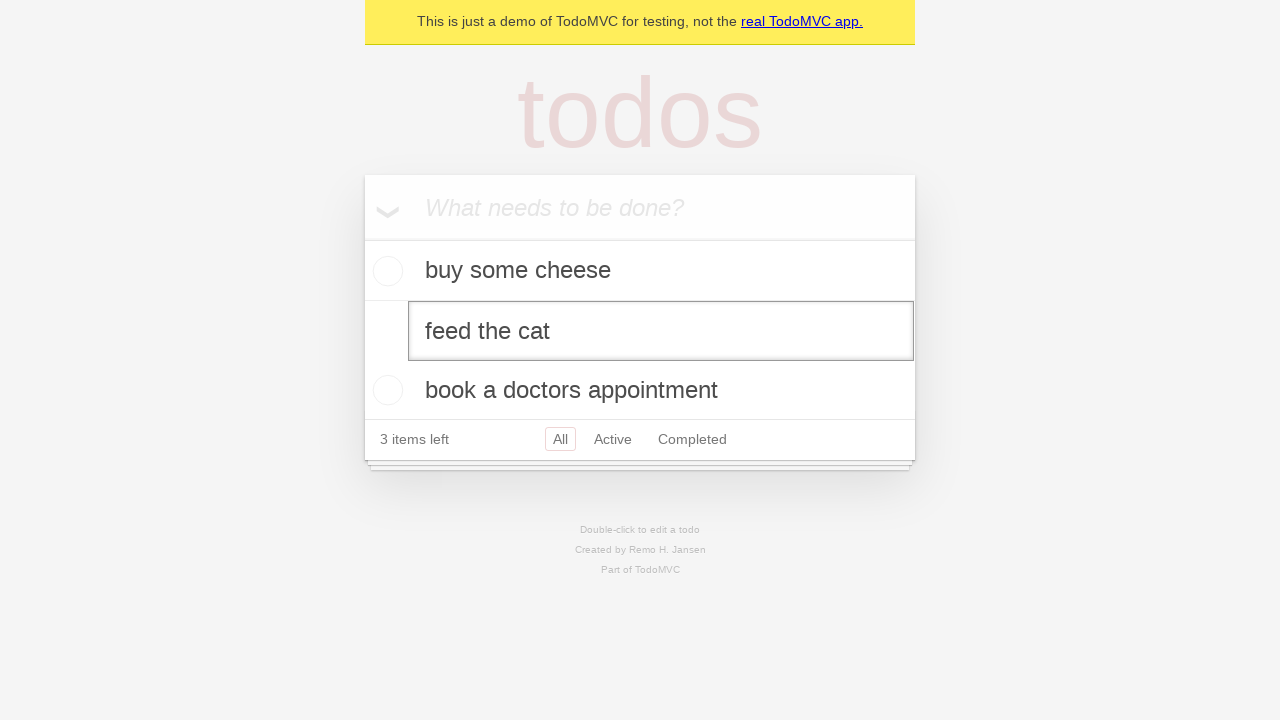

Filled edit field with 'buy some sausages' on internal:testid=[data-testid="todo-item"s] >> nth=1 >> internal:role=textbox[nam
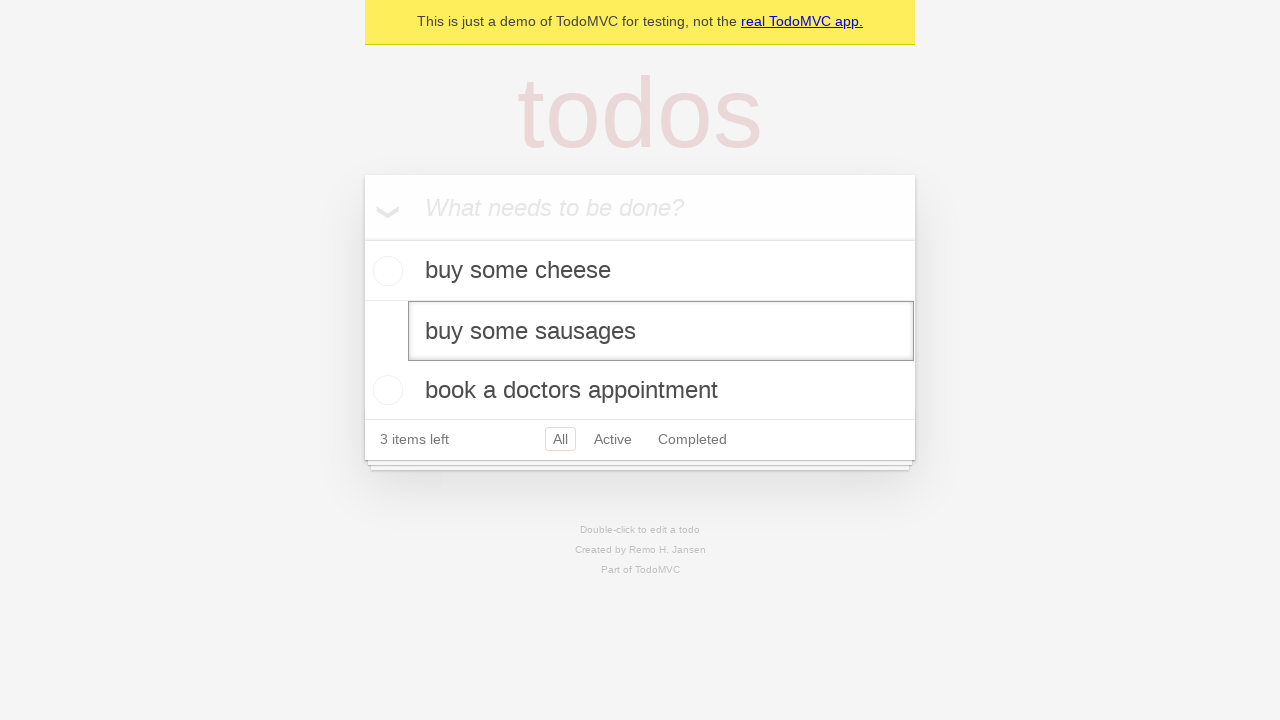

Pressed Escape to cancel edit and verify changes are not saved on internal:testid=[data-testid="todo-item"s] >> nth=1 >> internal:role=textbox[nam
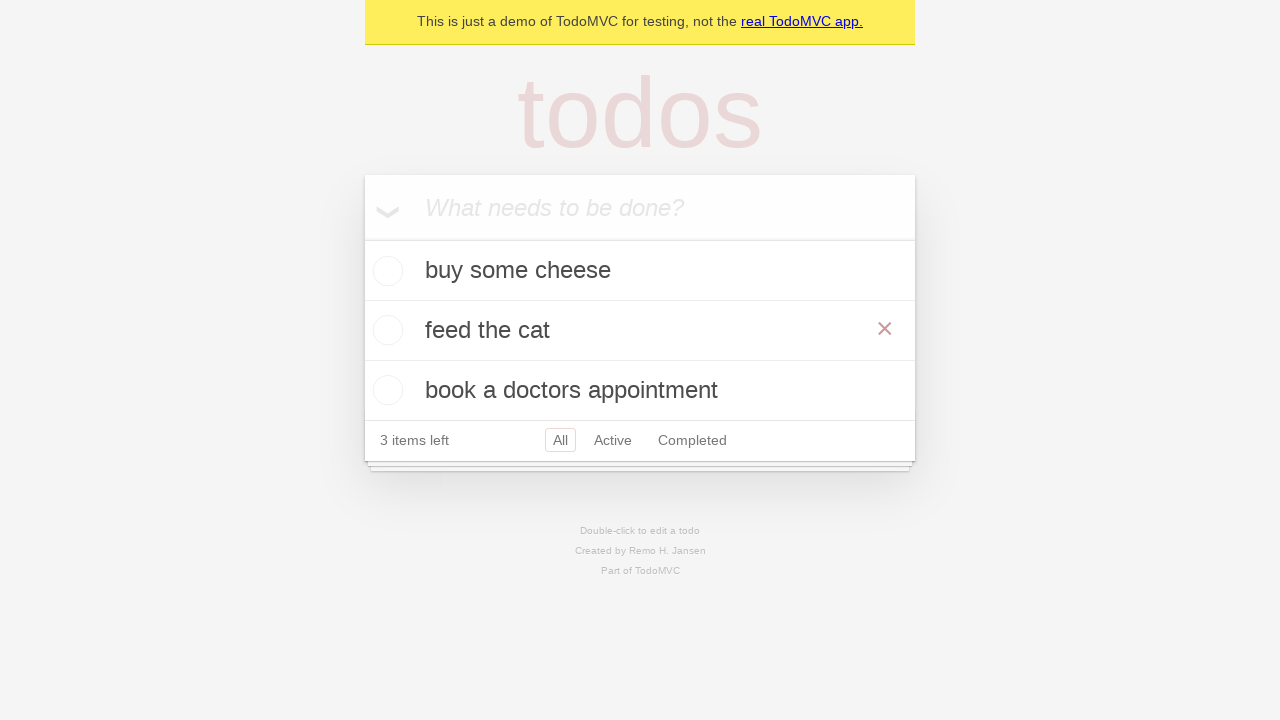

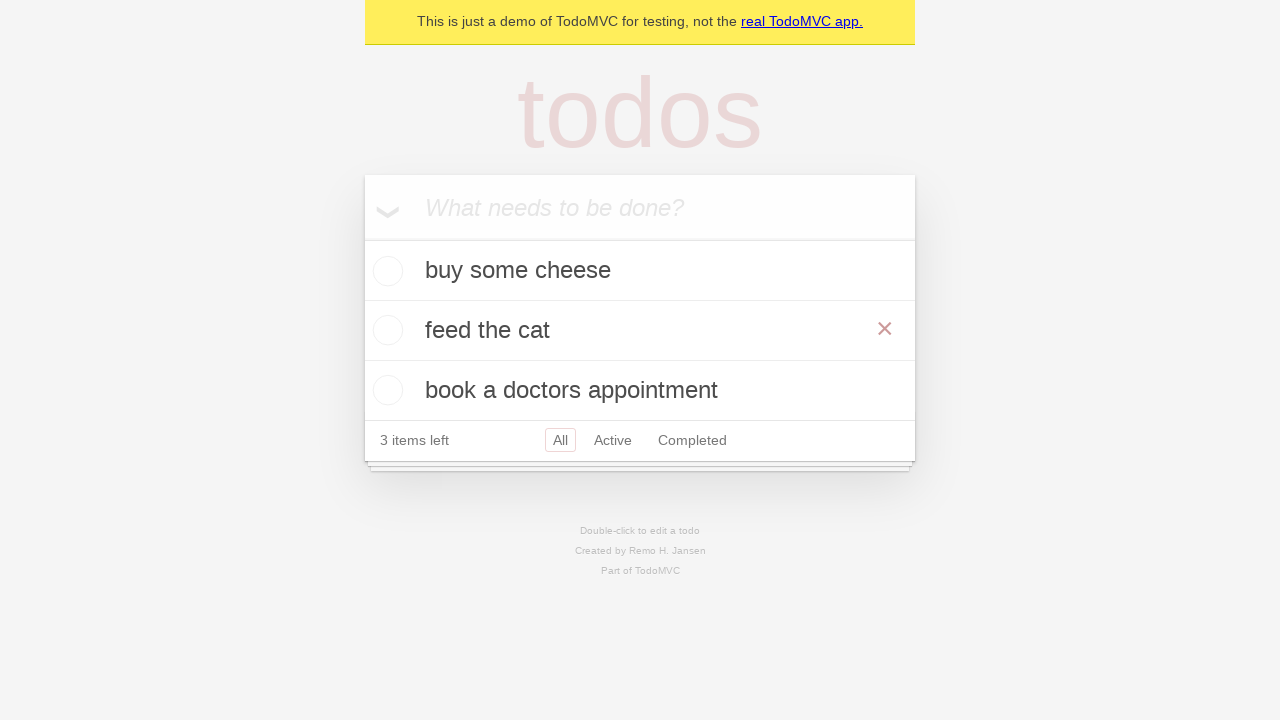